Clicks team link and verifies the three author names on the team page

Starting URL: http://www.99-bottles-of-beer.net/

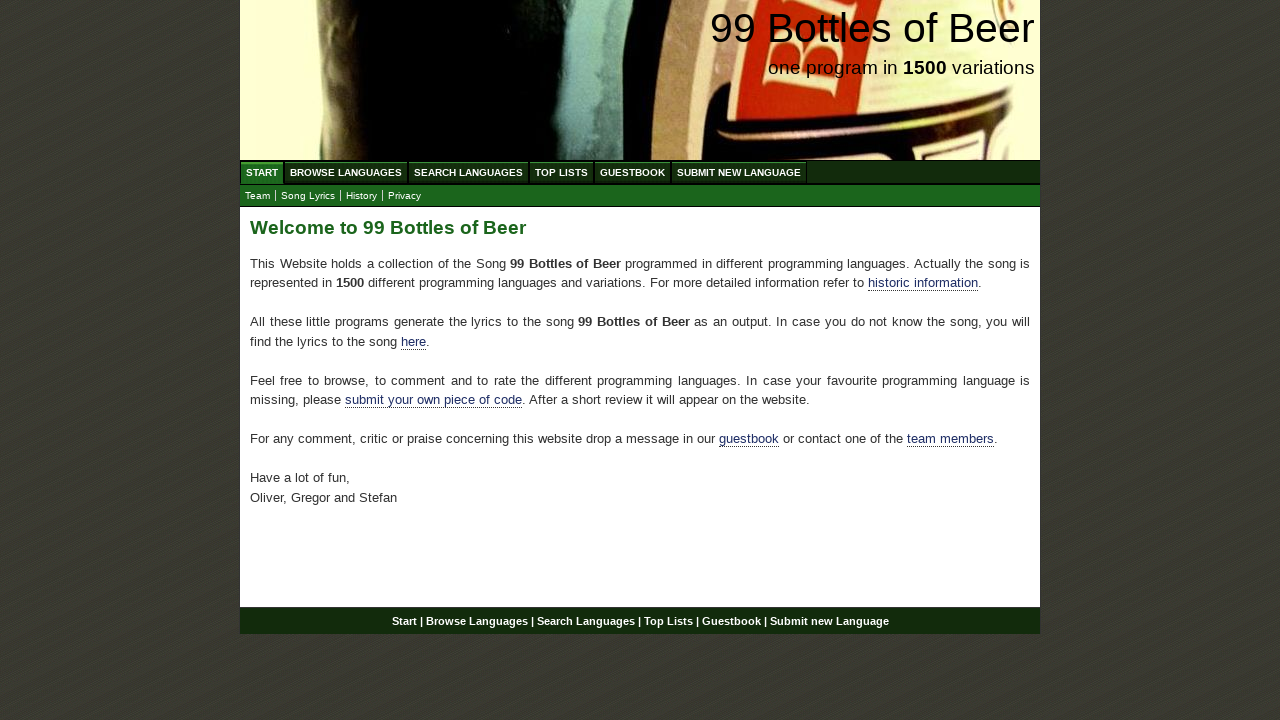

Clicked team link at (950, 439) on xpath=//*[@id='main']/p[4]/a[2]
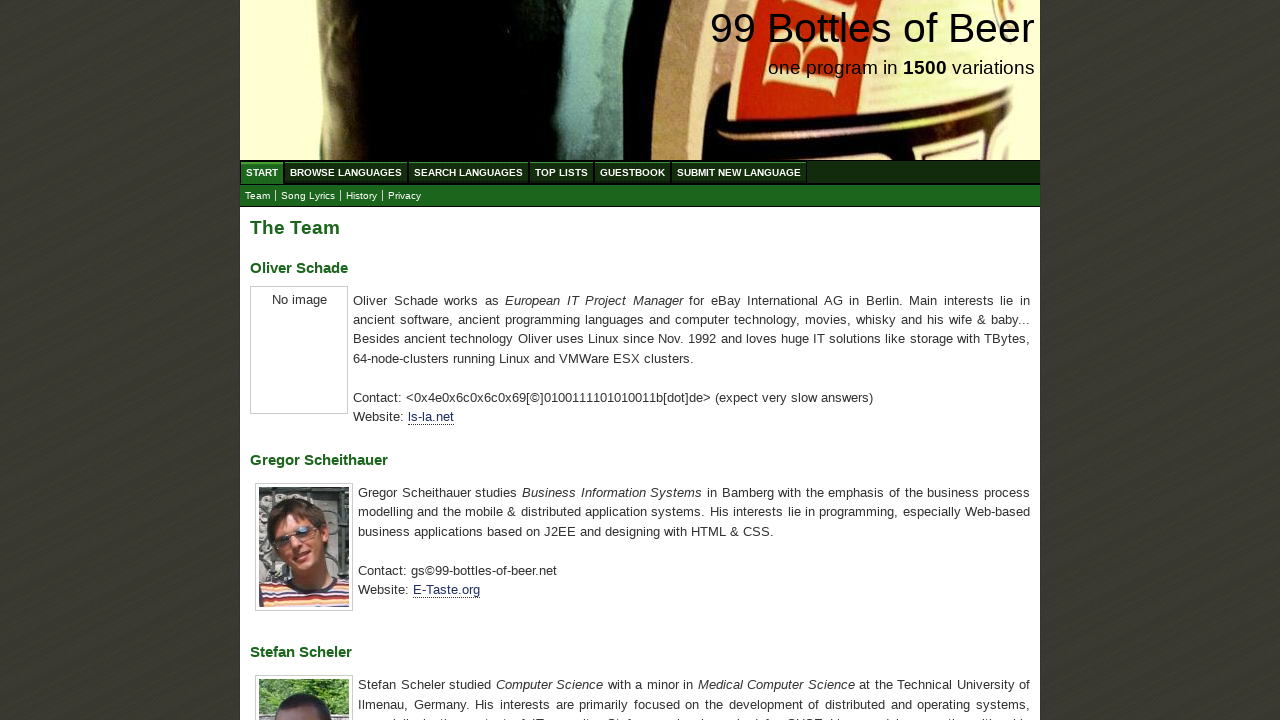

Verified first author name: Oliver Schade
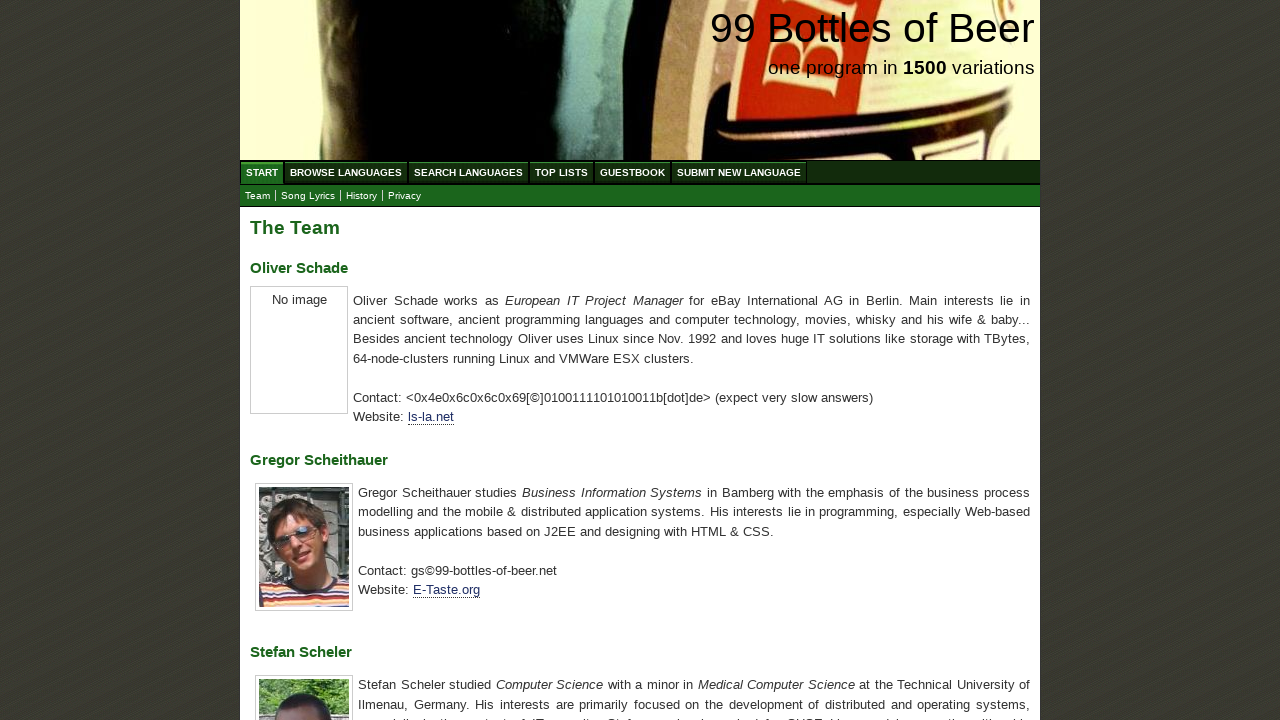

Verified second author name: Gregor Scheithauer
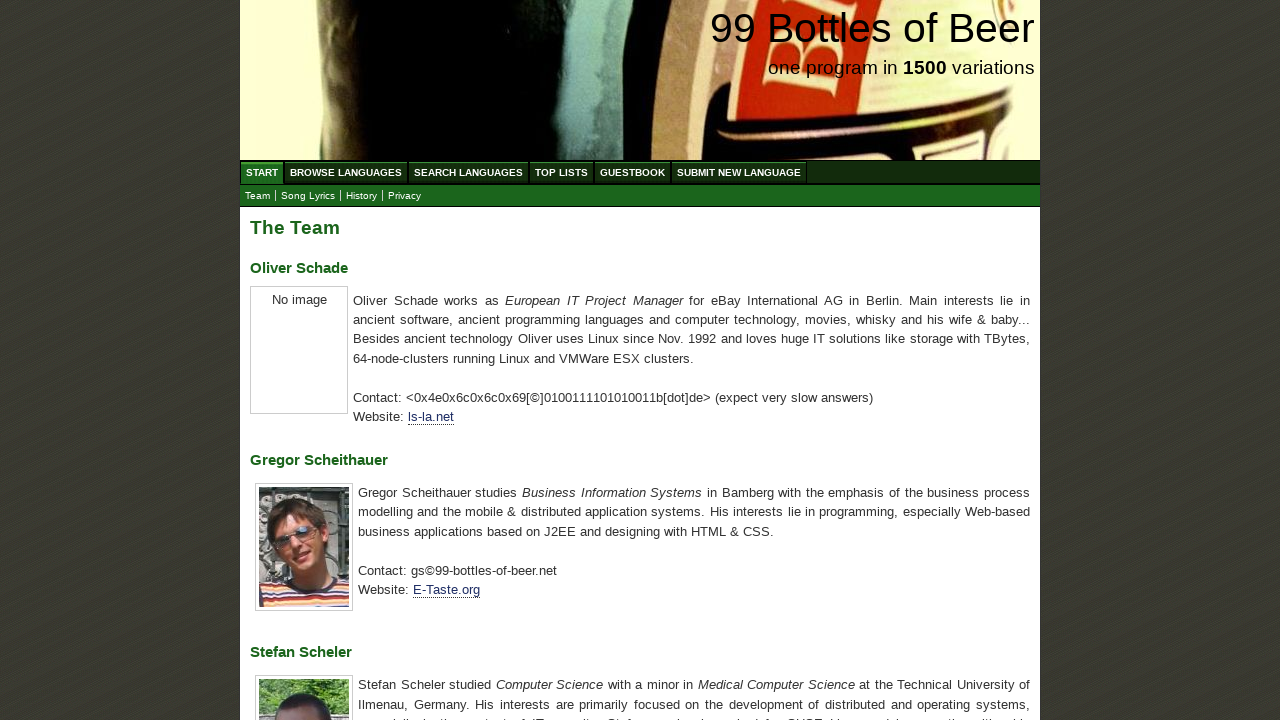

Verified third author name: Stefan Scheler
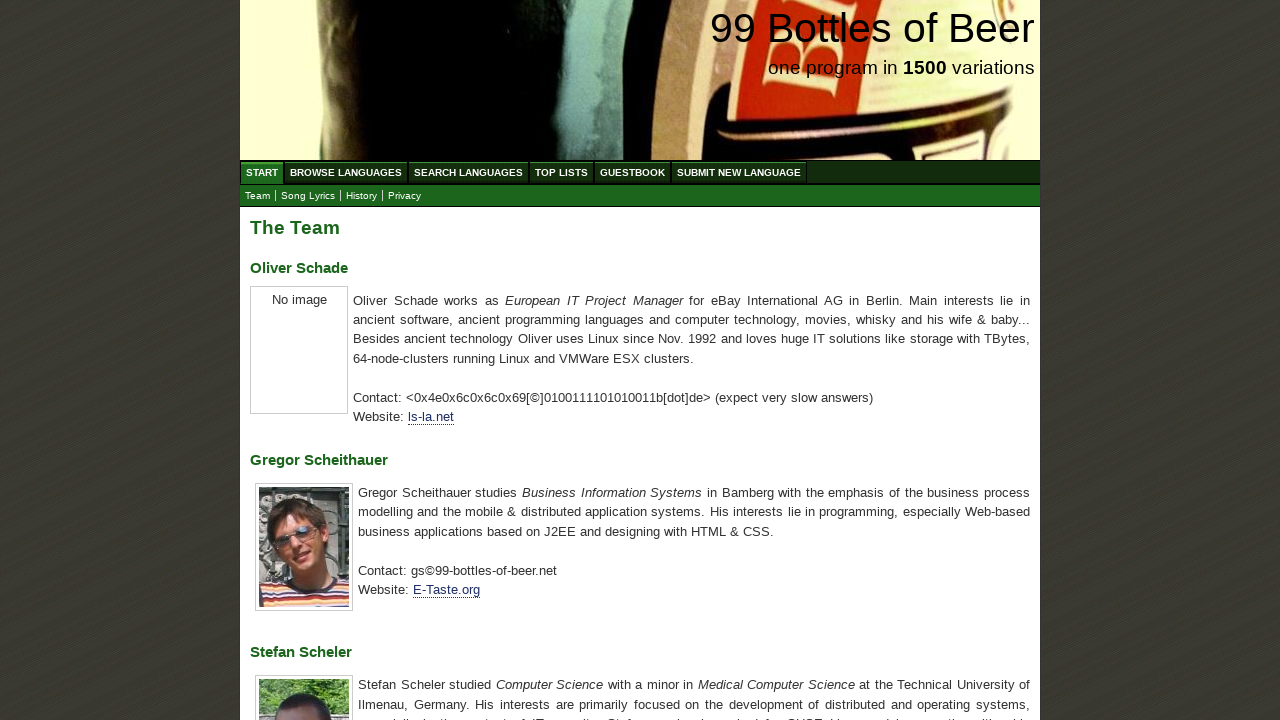

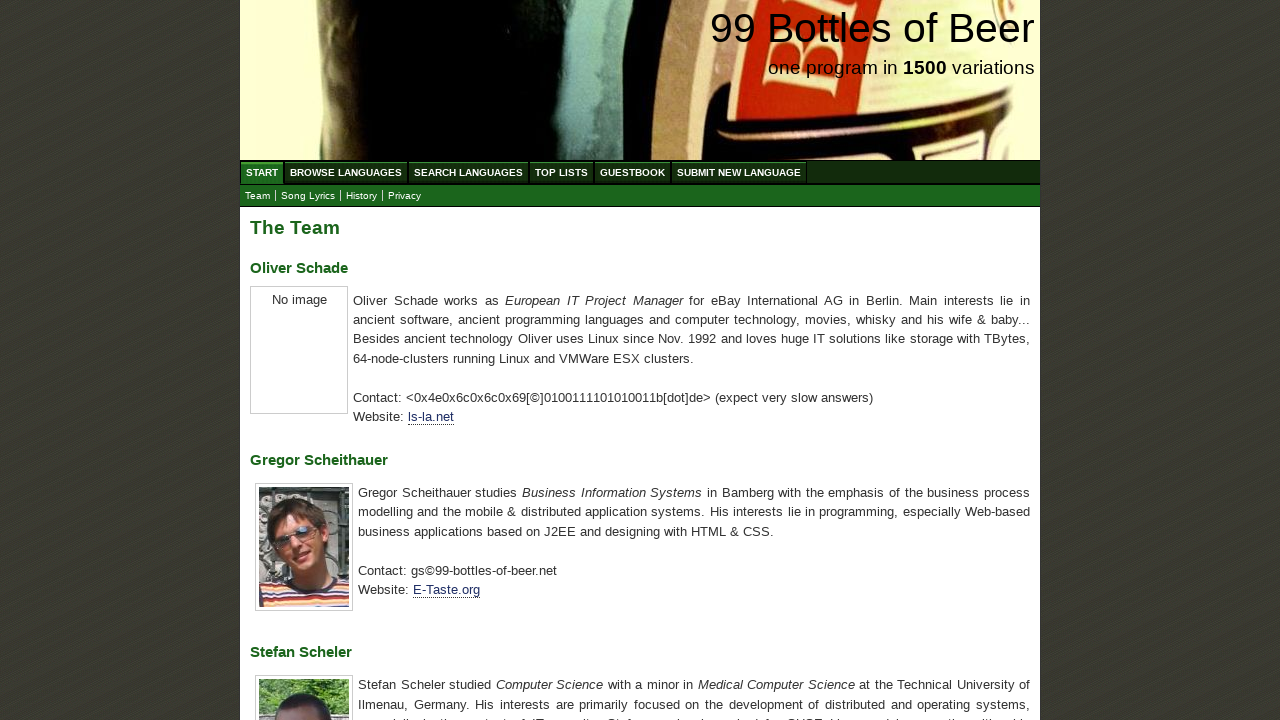